Tests alert handling and window/tab switching functionality

Starting URL: https://rahulshettyacademy.com/AutomationPractice/

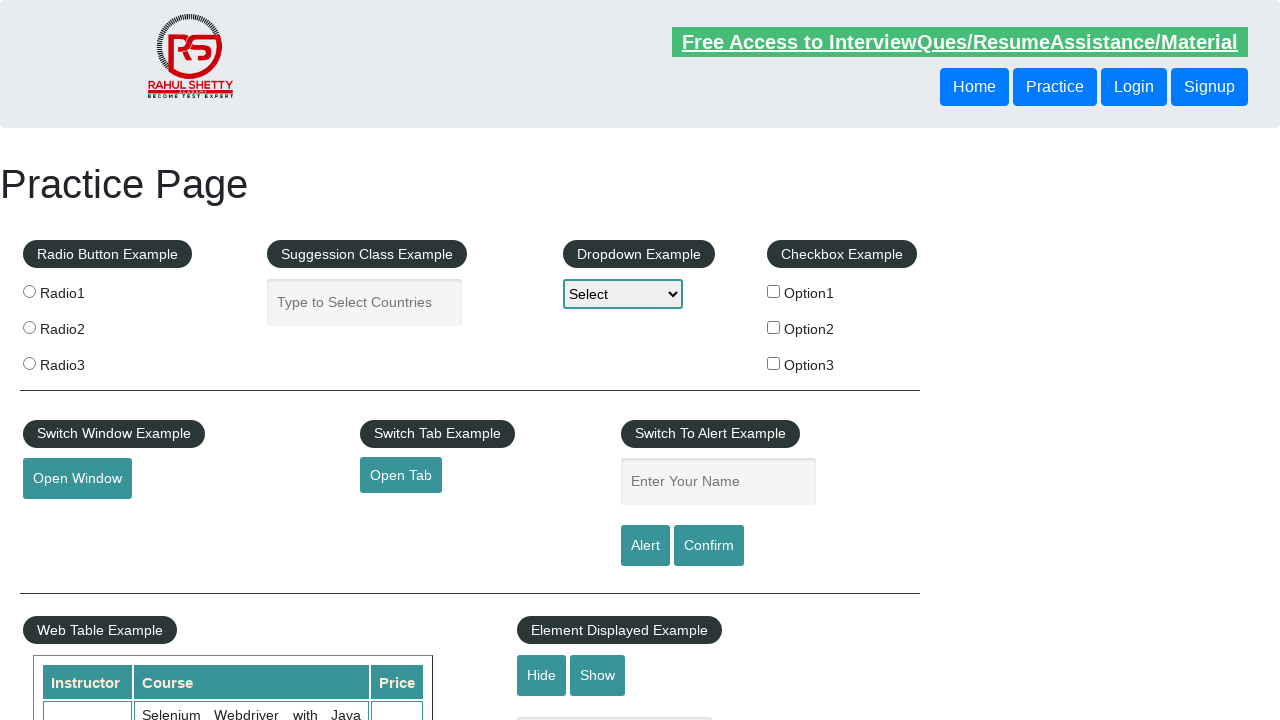

Filled name field with 'Oleg' on #name
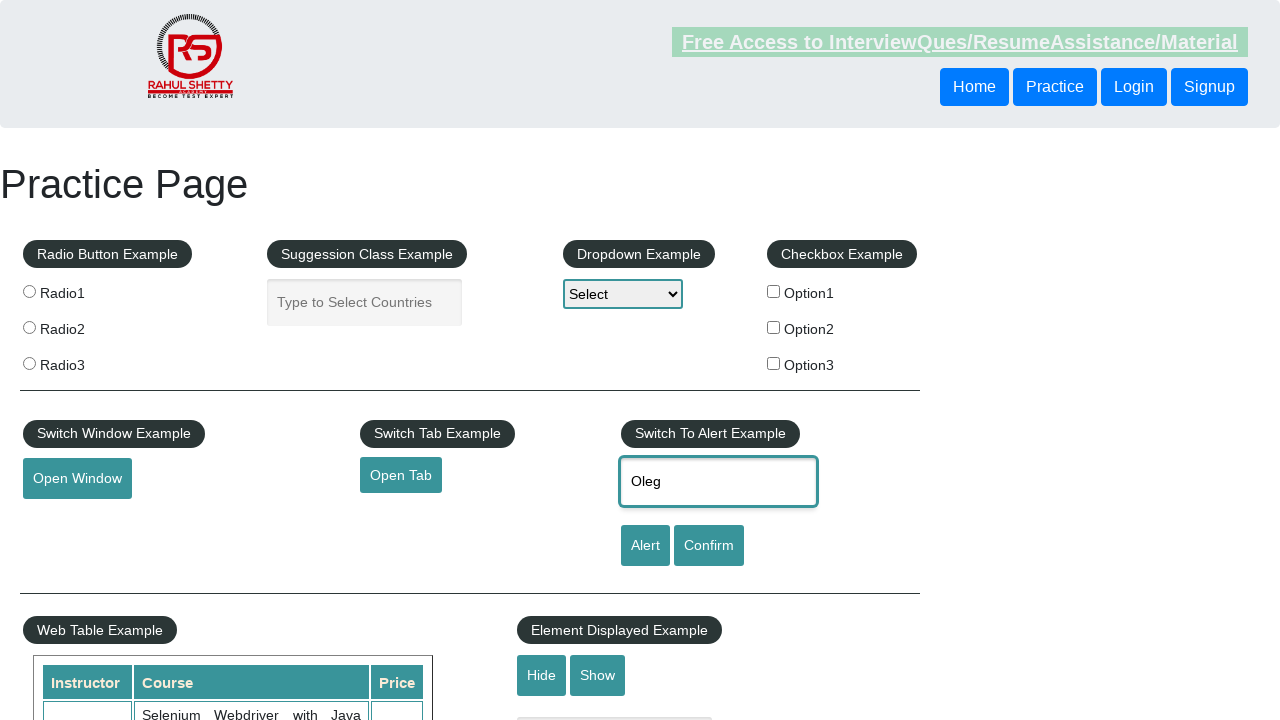

Clicked alert button at (645, 546) on #alertbtn
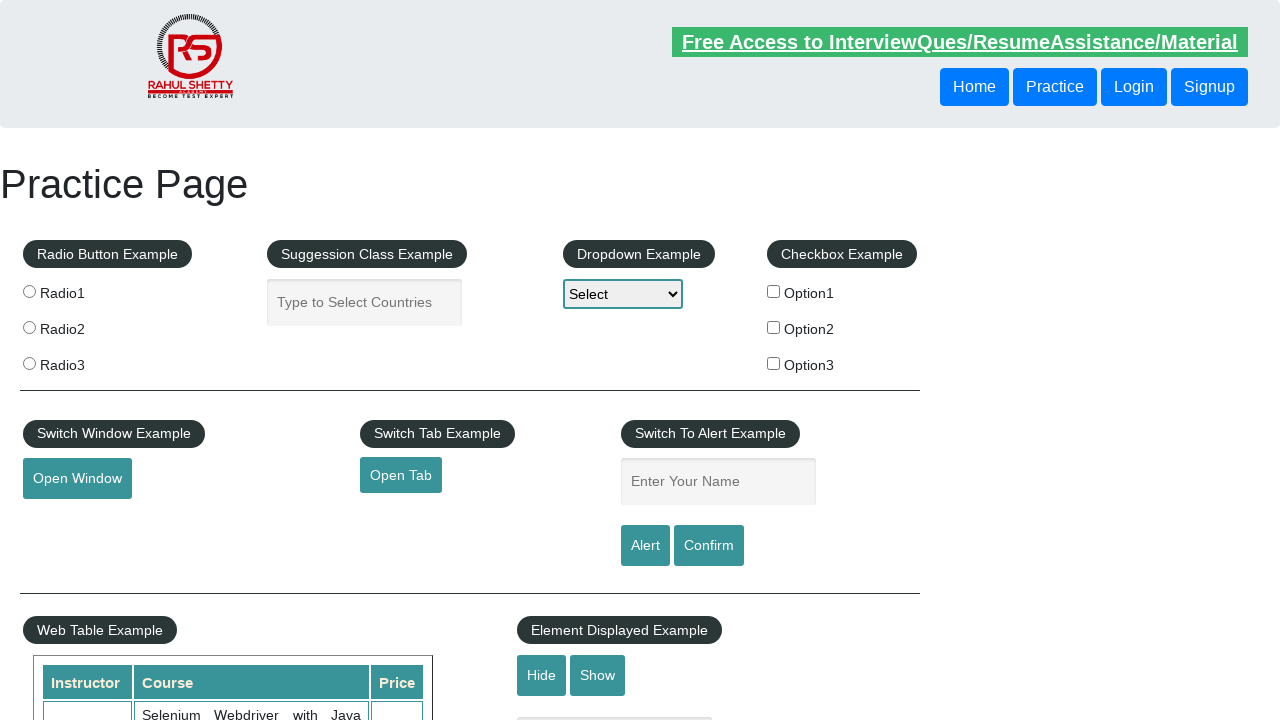

Set up dialog handler to accept alerts
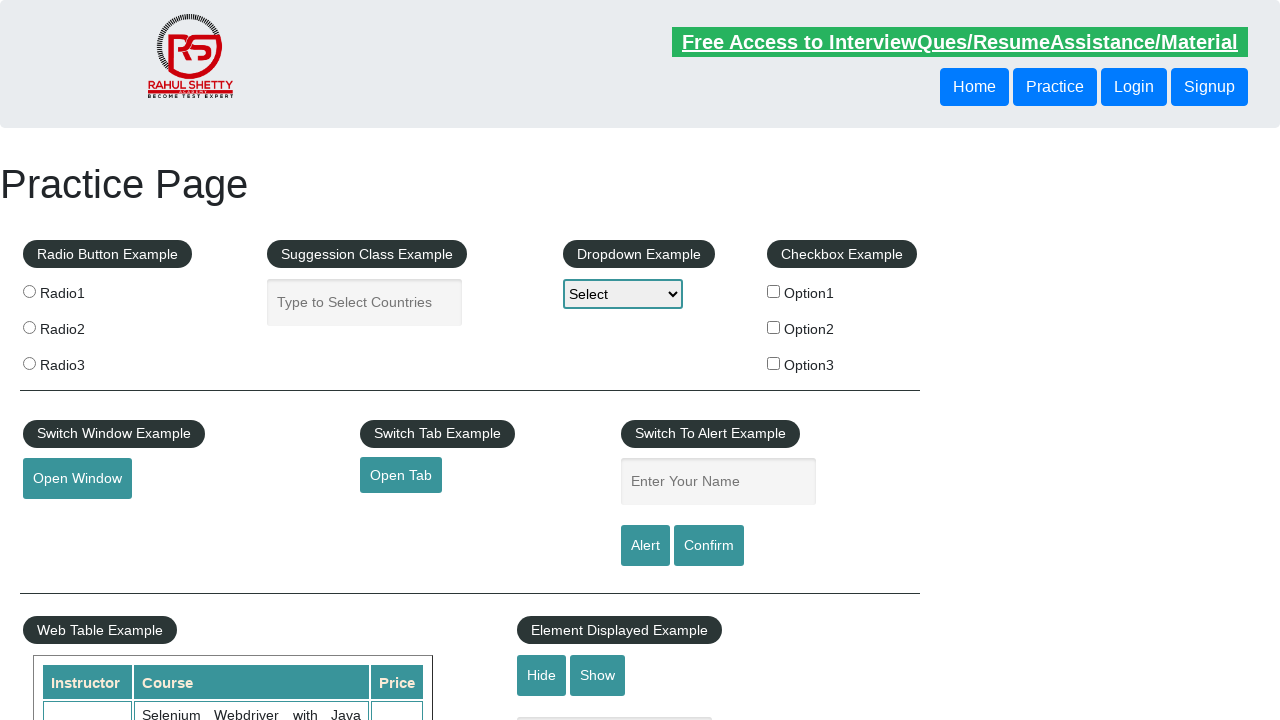

Opened new tab and navigated to automation practice page
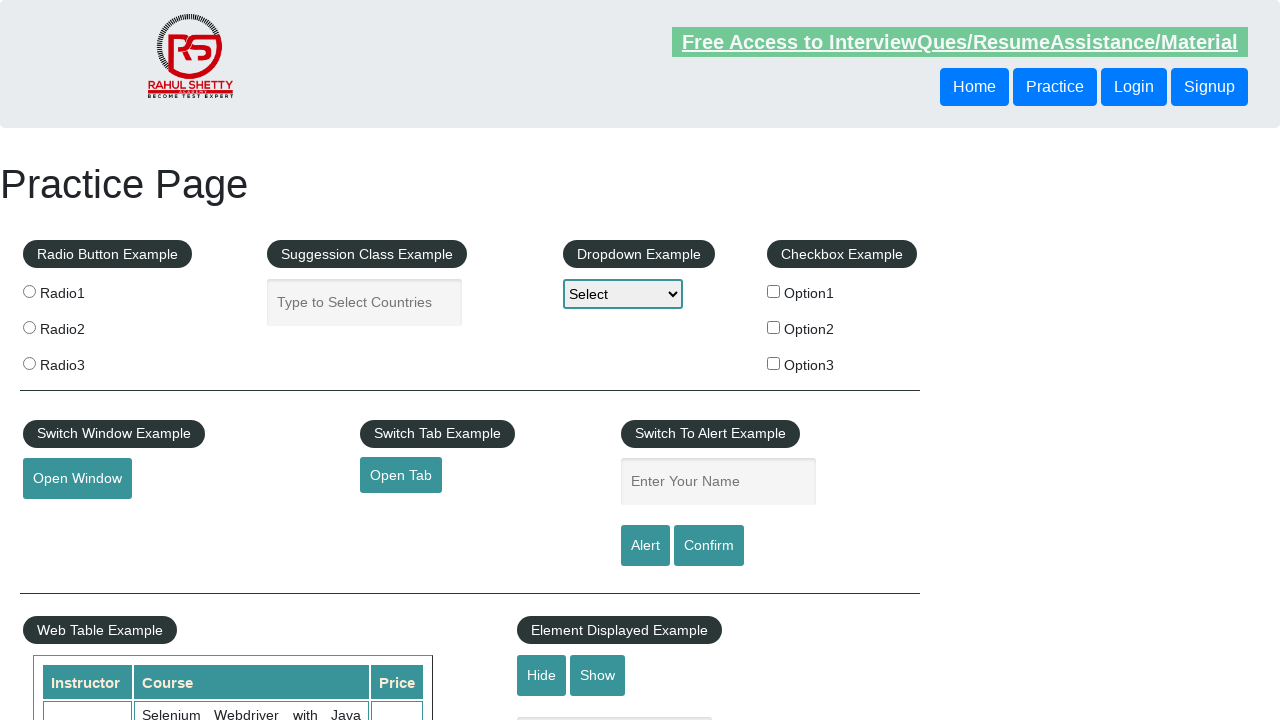

Retrieved new page title: Practice Page
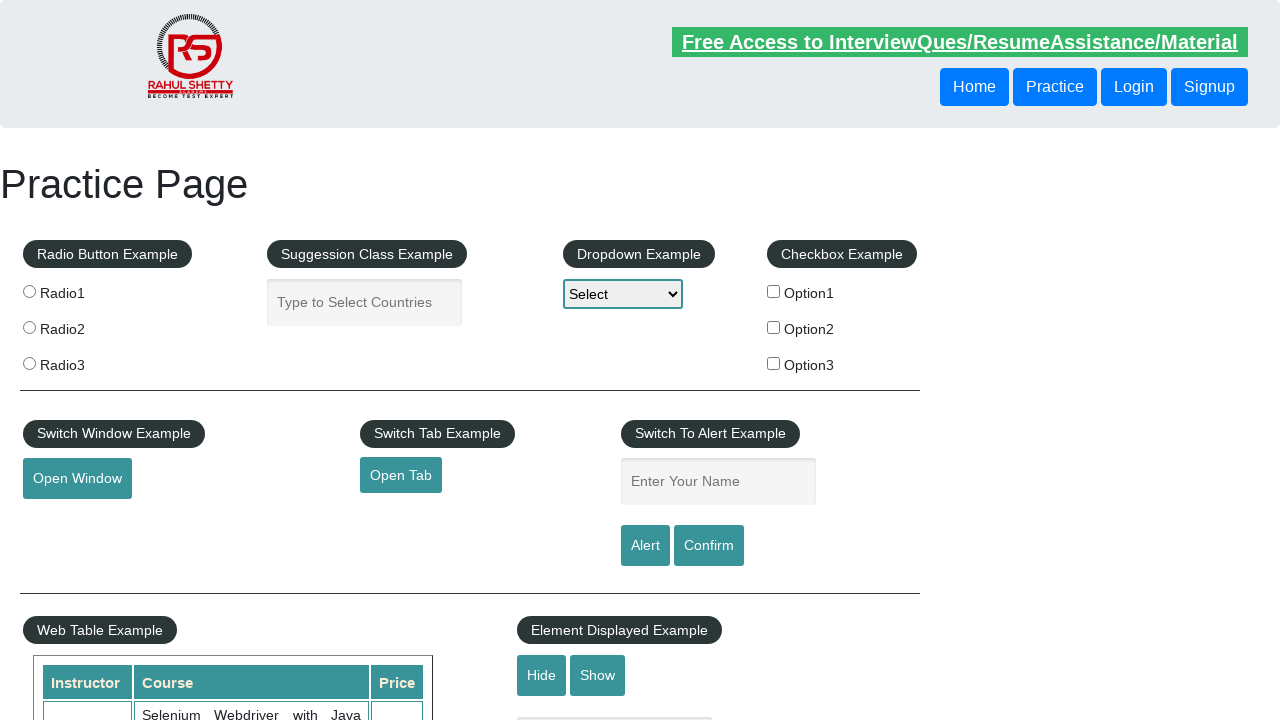

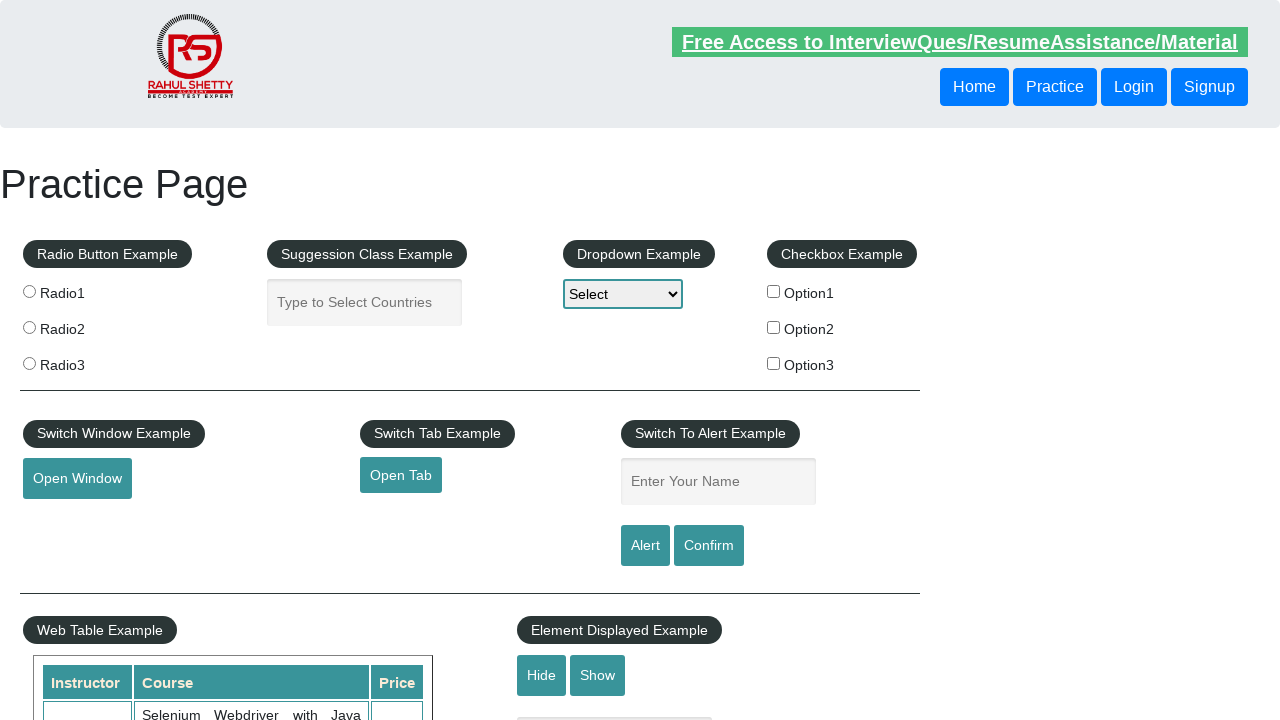